Tests navigation to the "Події" (Events) news section on ukr.net and verifies the navigation element is present

Starting URL: https://www.ukr.net/

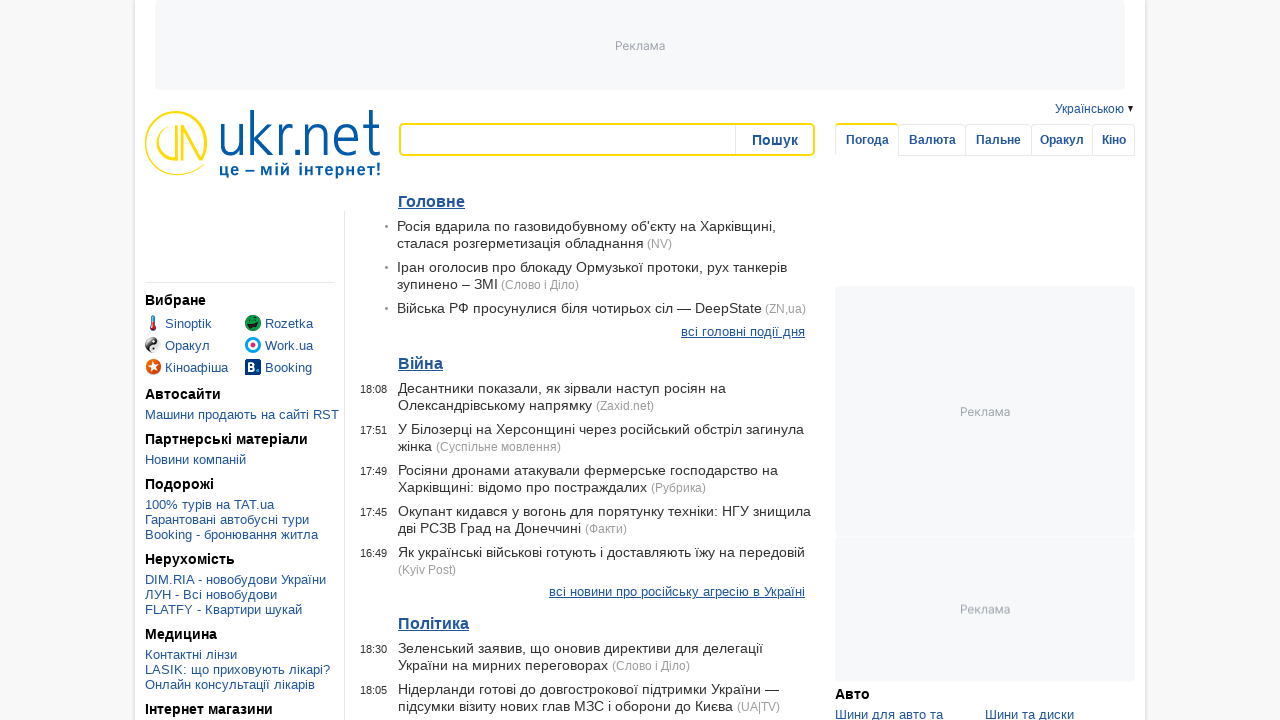

Clicked on 'Події' (Events) link at (743, 332) on text=Події
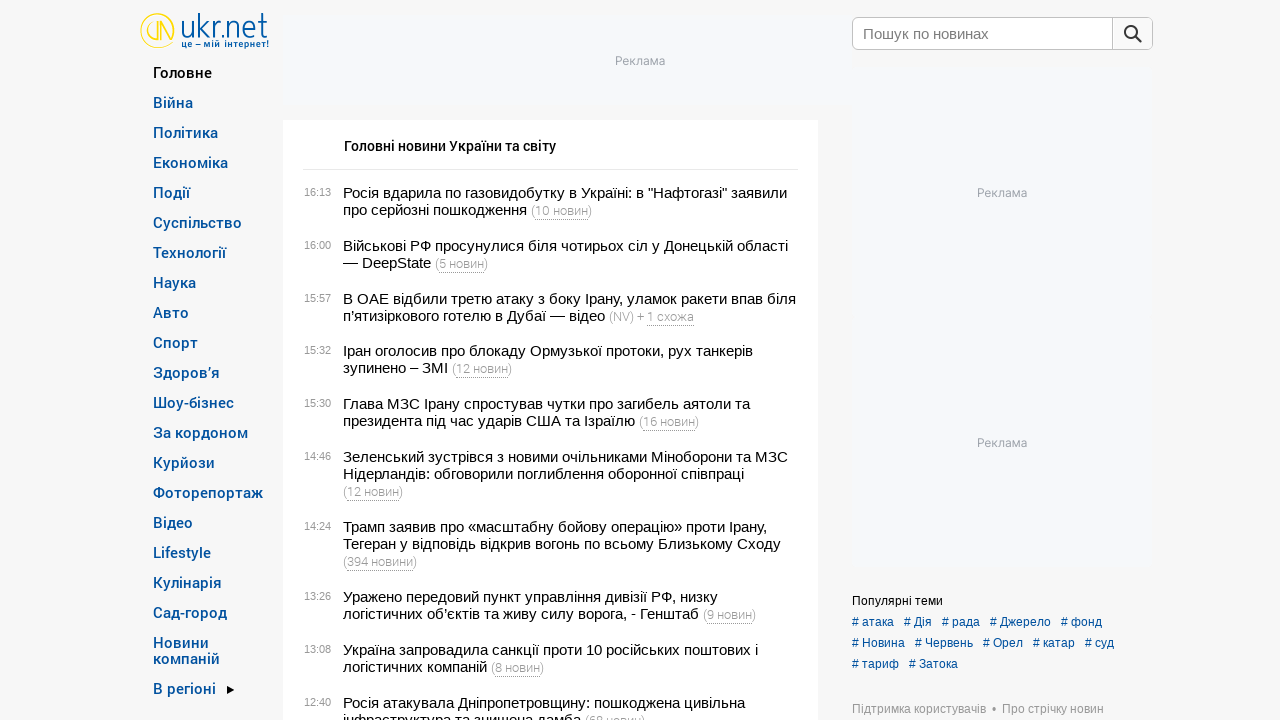

Navigation element for 'Події' section is present
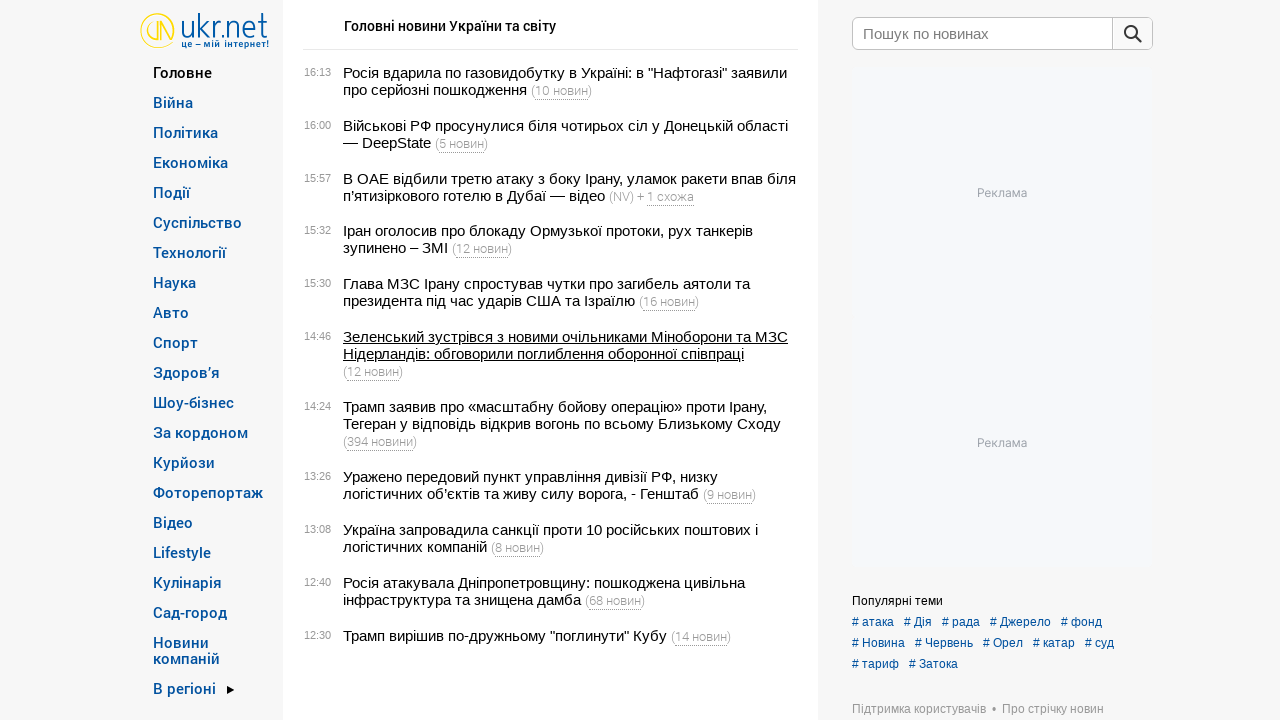

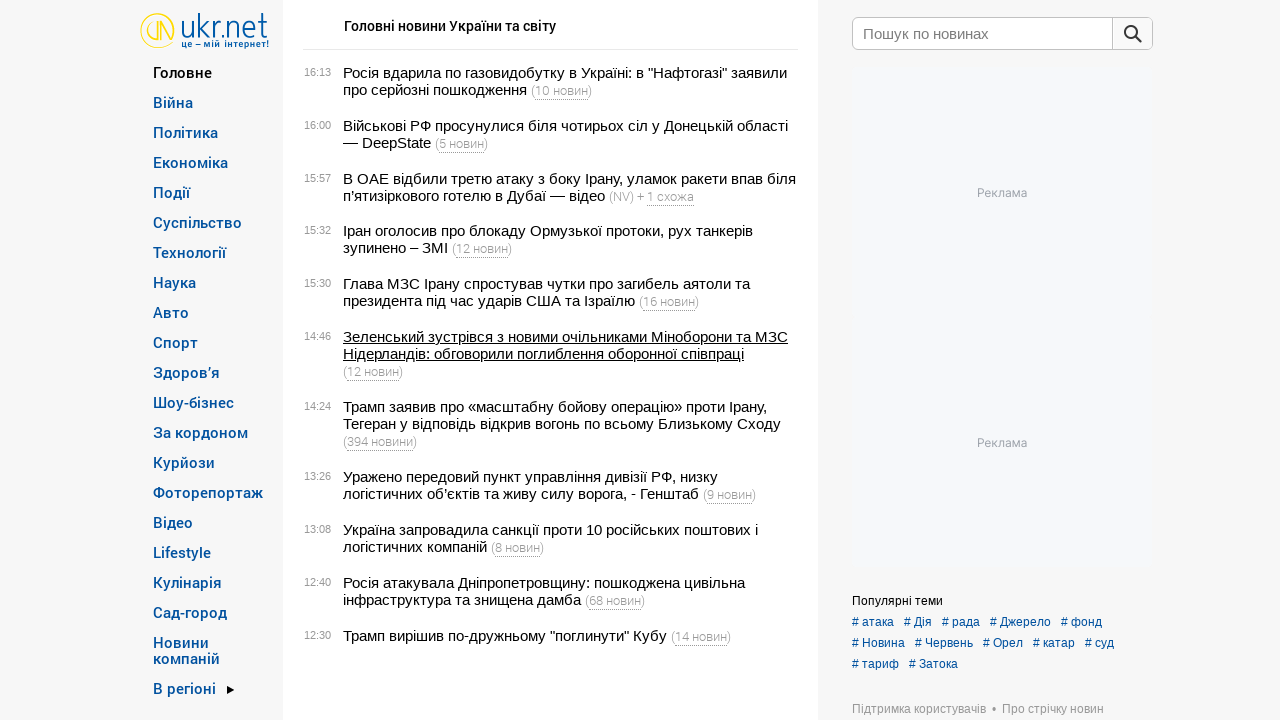